Basic browser automation test that navigates to Rahul Shetty Academy website and verifies the page loads by checking for page content.

Starting URL: https://rahulshettyacademy.com

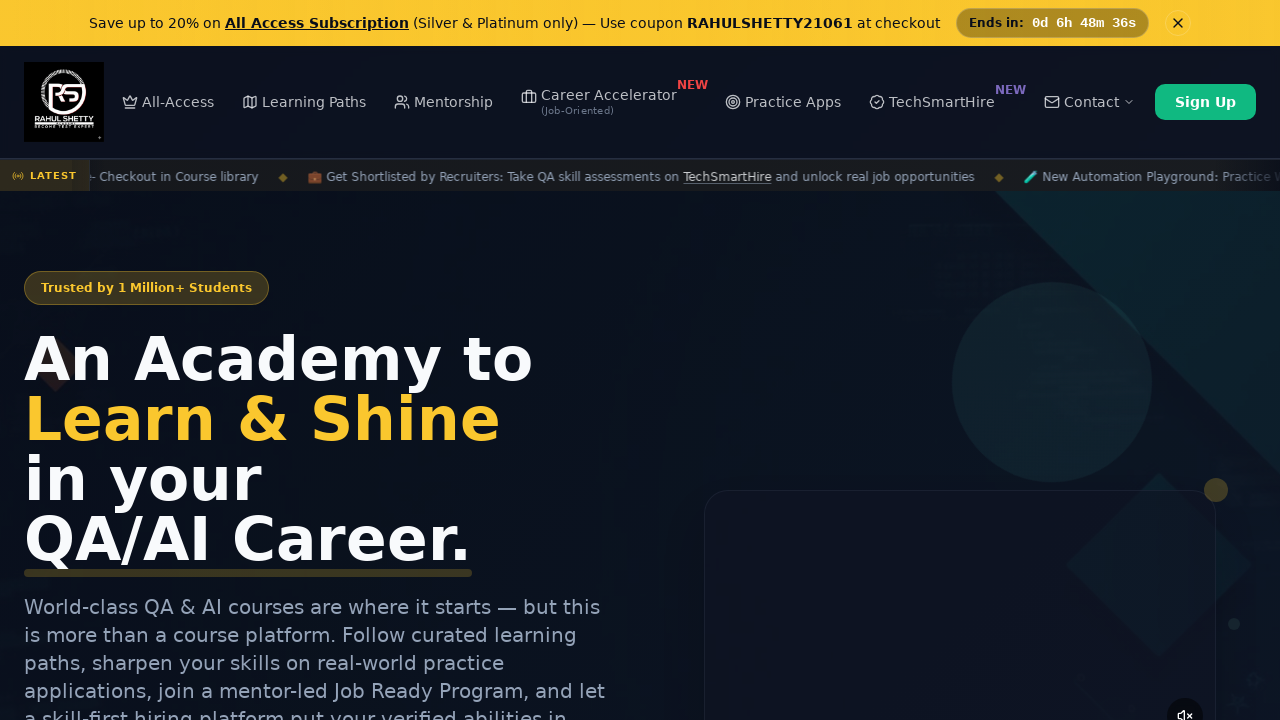

Waited for page to reach domcontentloaded state
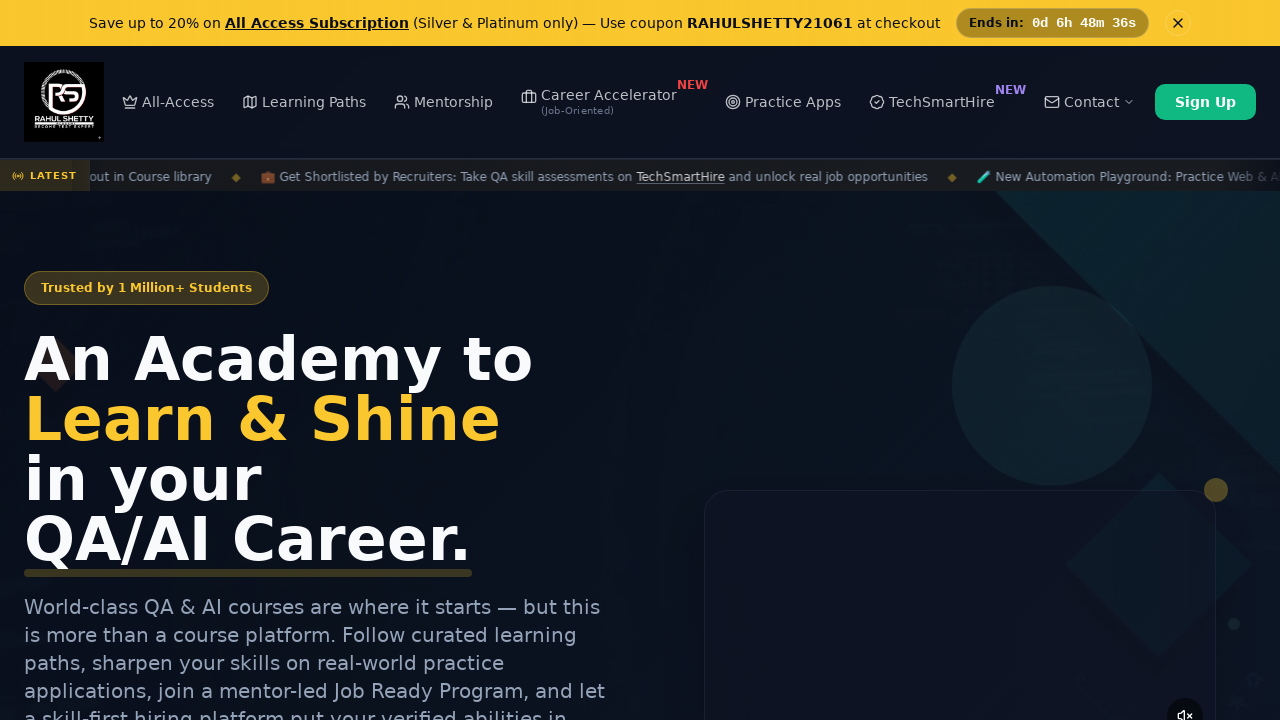

Verified page title is not empty - page loaded successfully
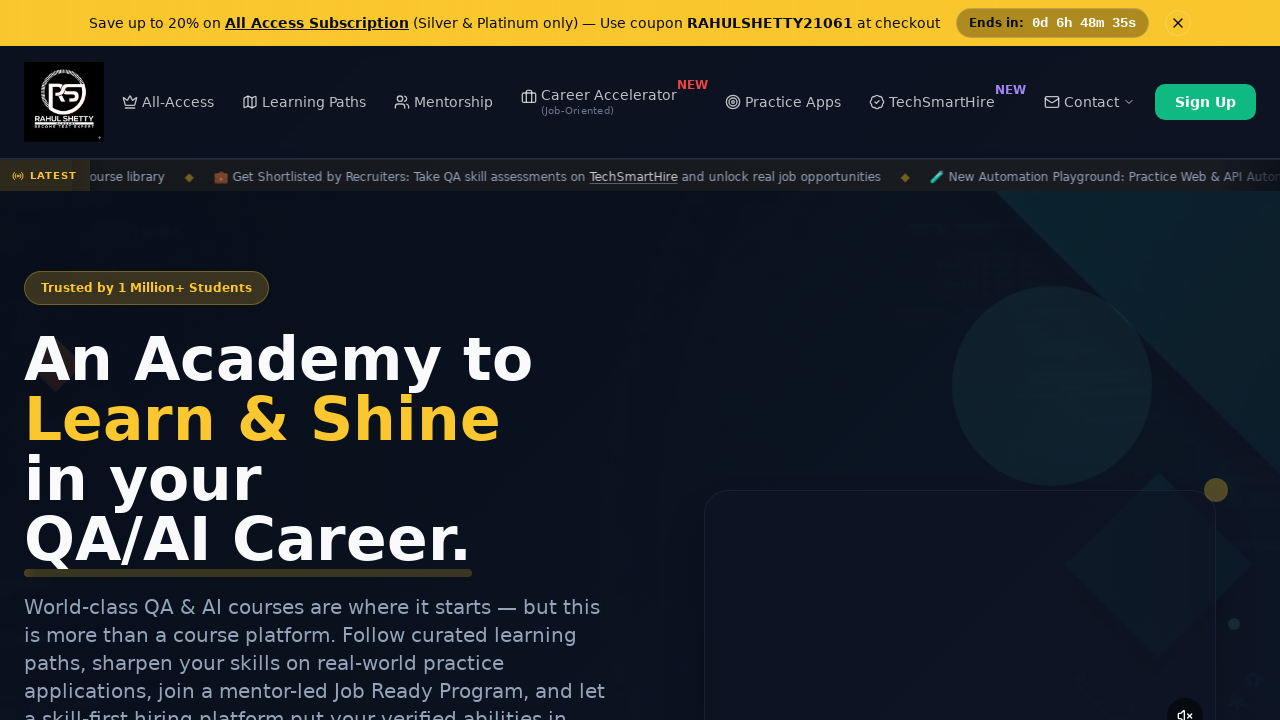

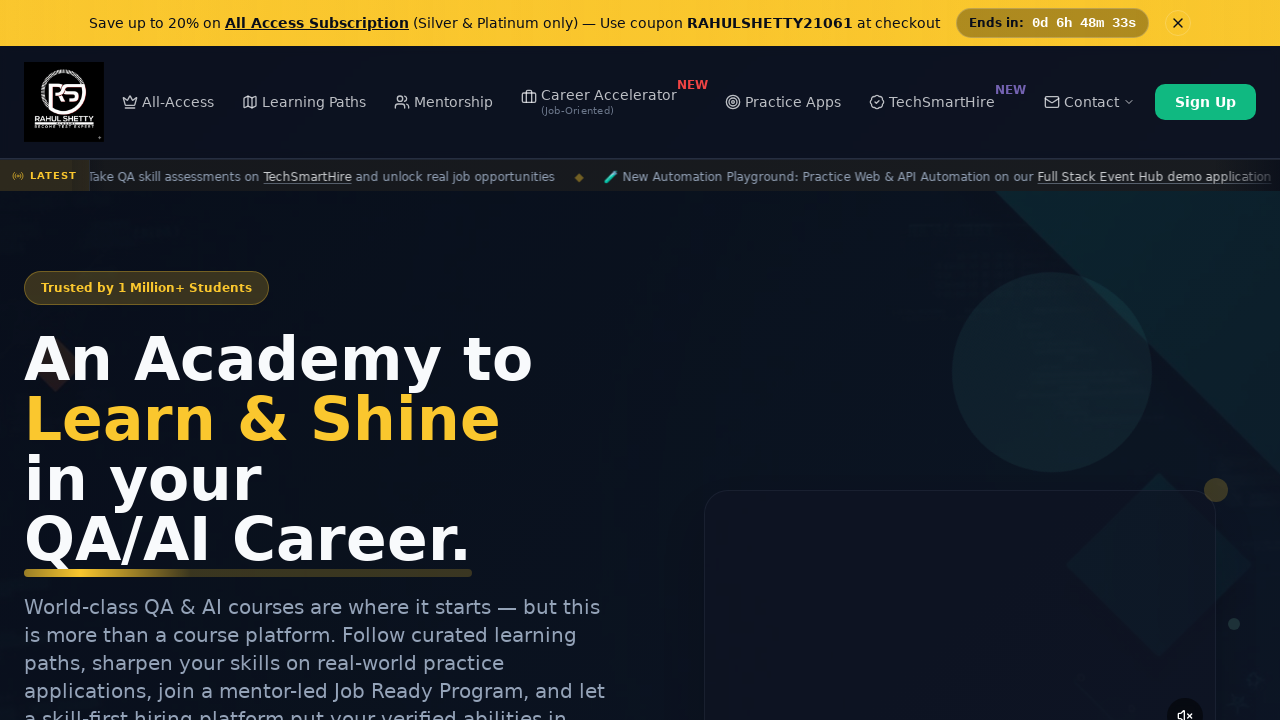